Tests that the currently applied filter is highlighted in the navigation

Starting URL: https://demo.playwright.dev/todomvc

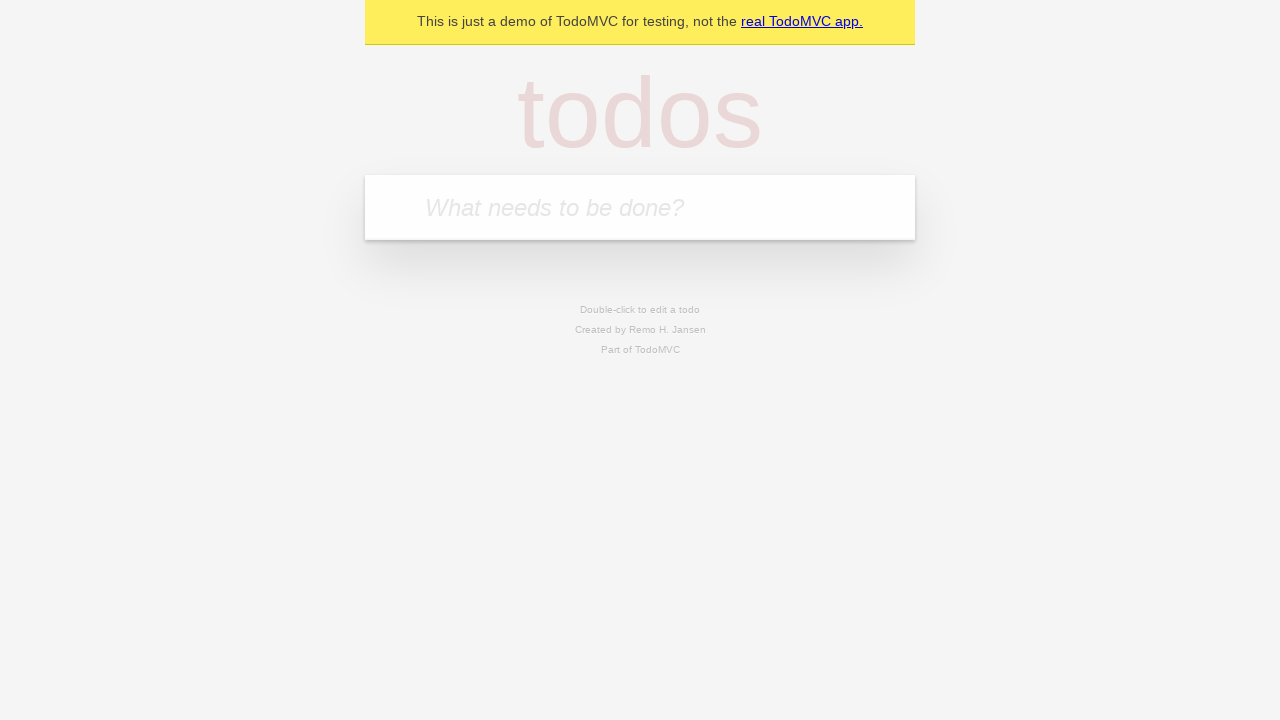

Filled first todo input with 'buy some cheese' on internal:attr=[placeholder="What needs to be done?"i]
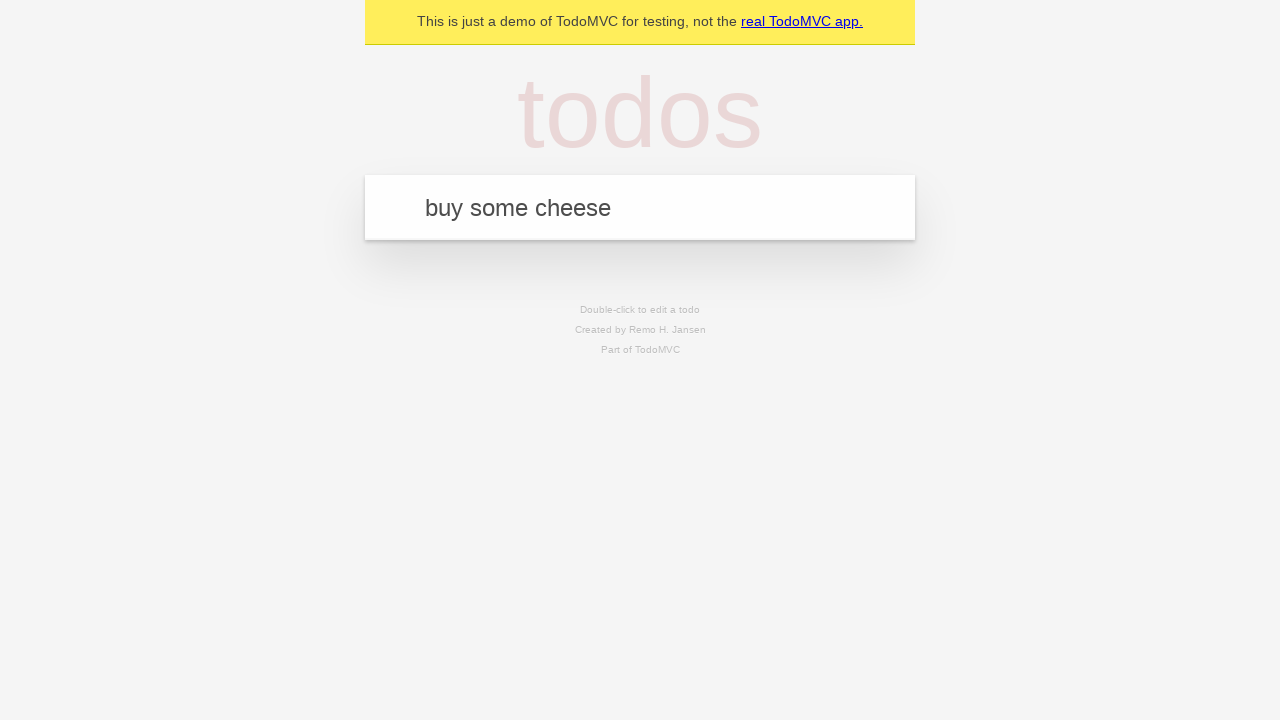

Pressed Enter to create first todo on internal:attr=[placeholder="What needs to be done?"i]
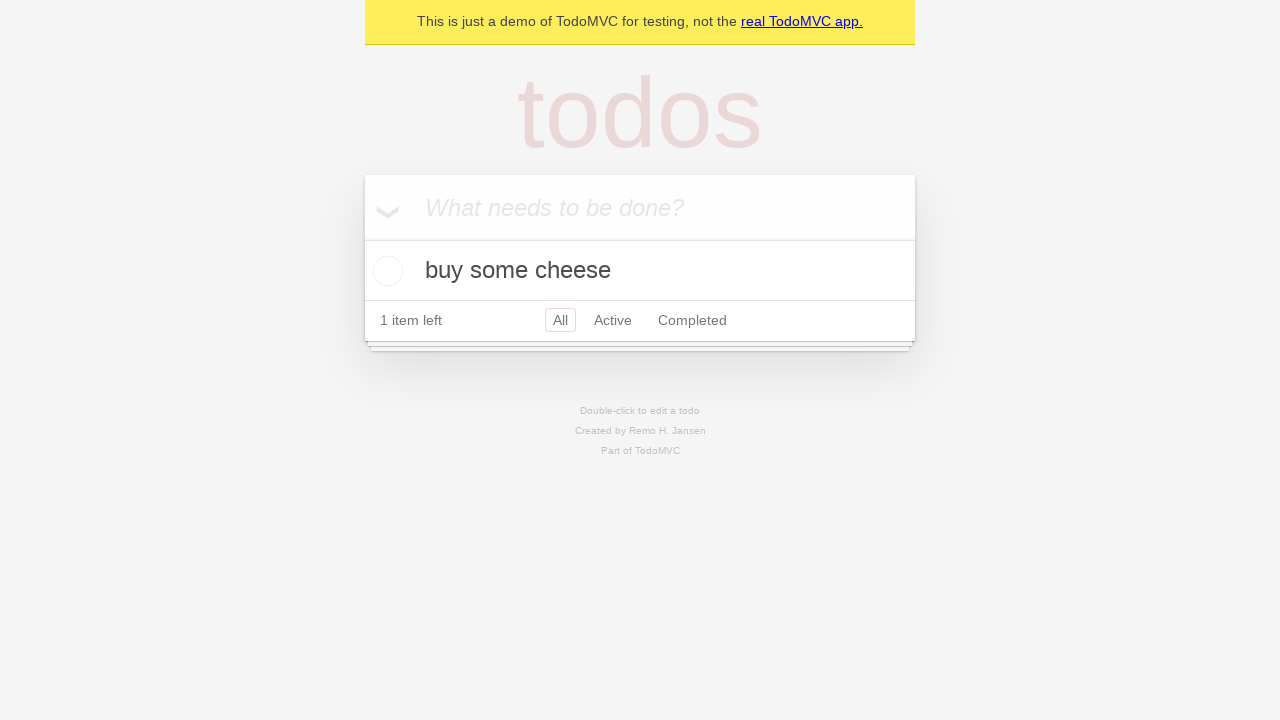

Filled second todo input with 'feed the cat' on internal:attr=[placeholder="What needs to be done?"i]
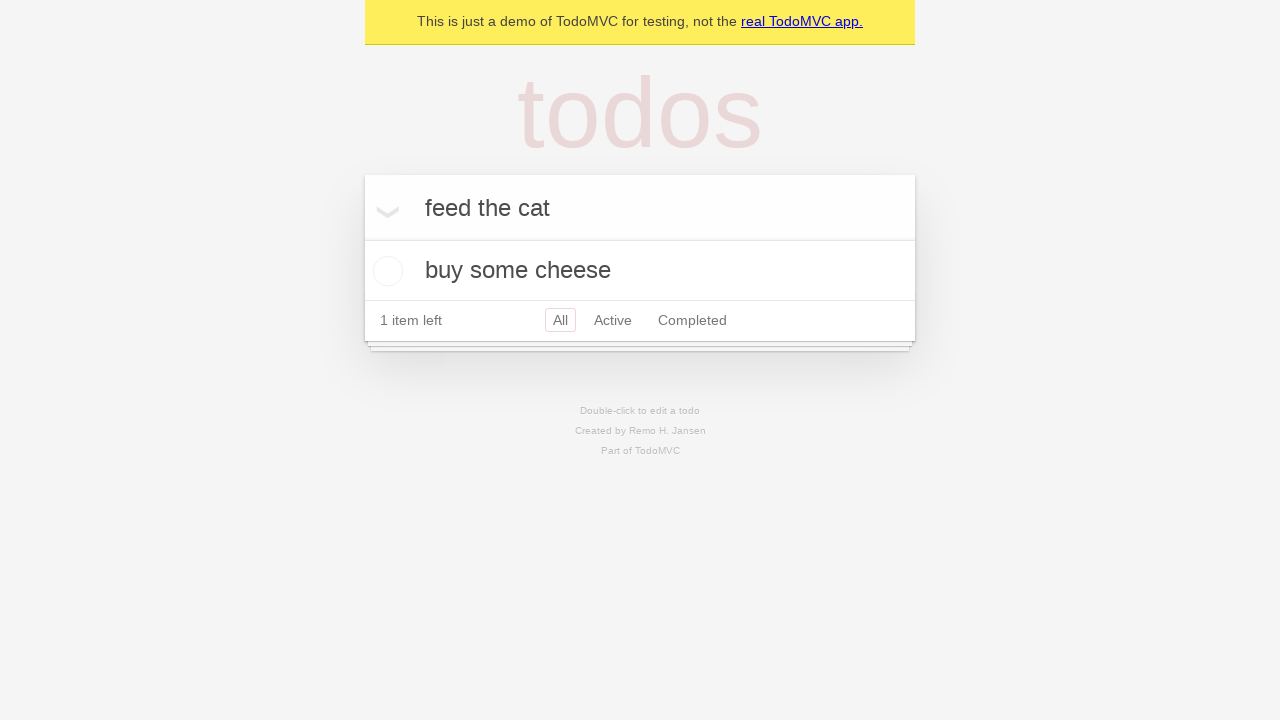

Pressed Enter to create second todo on internal:attr=[placeholder="What needs to be done?"i]
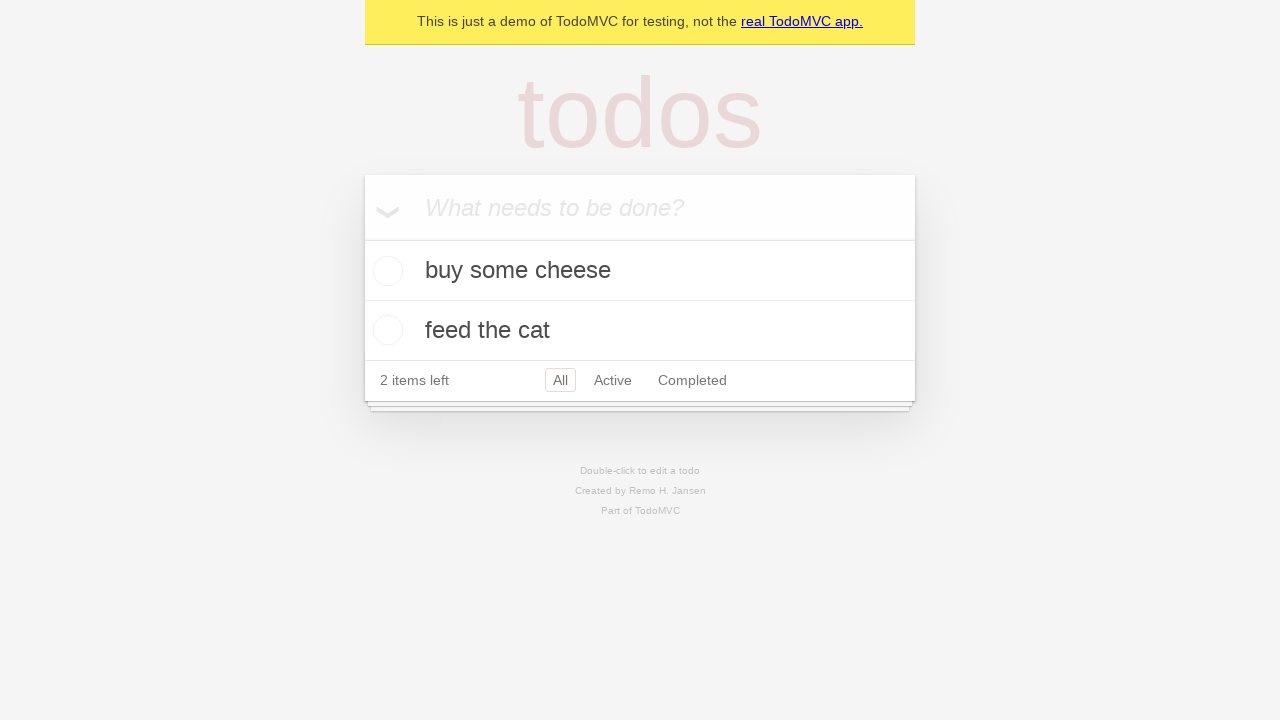

Filled third todo input with 'book a doctors appointment' on internal:attr=[placeholder="What needs to be done?"i]
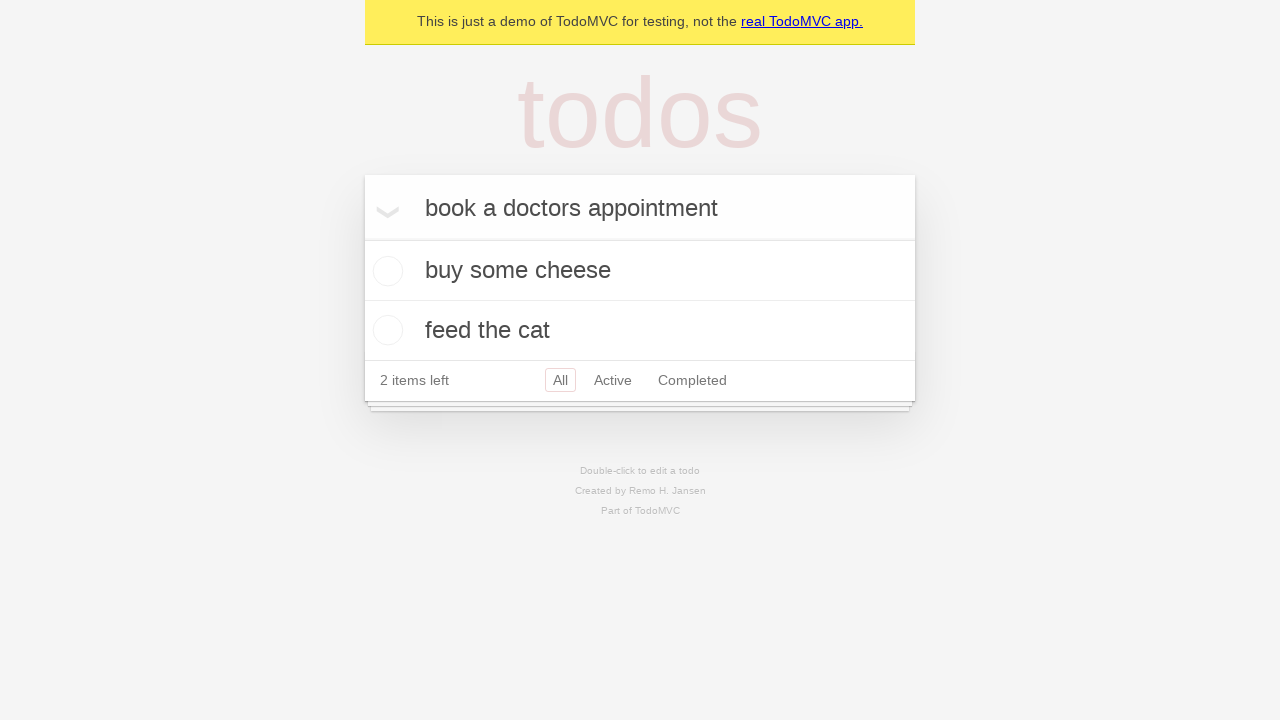

Pressed Enter to create third todo on internal:attr=[placeholder="What needs to be done?"i]
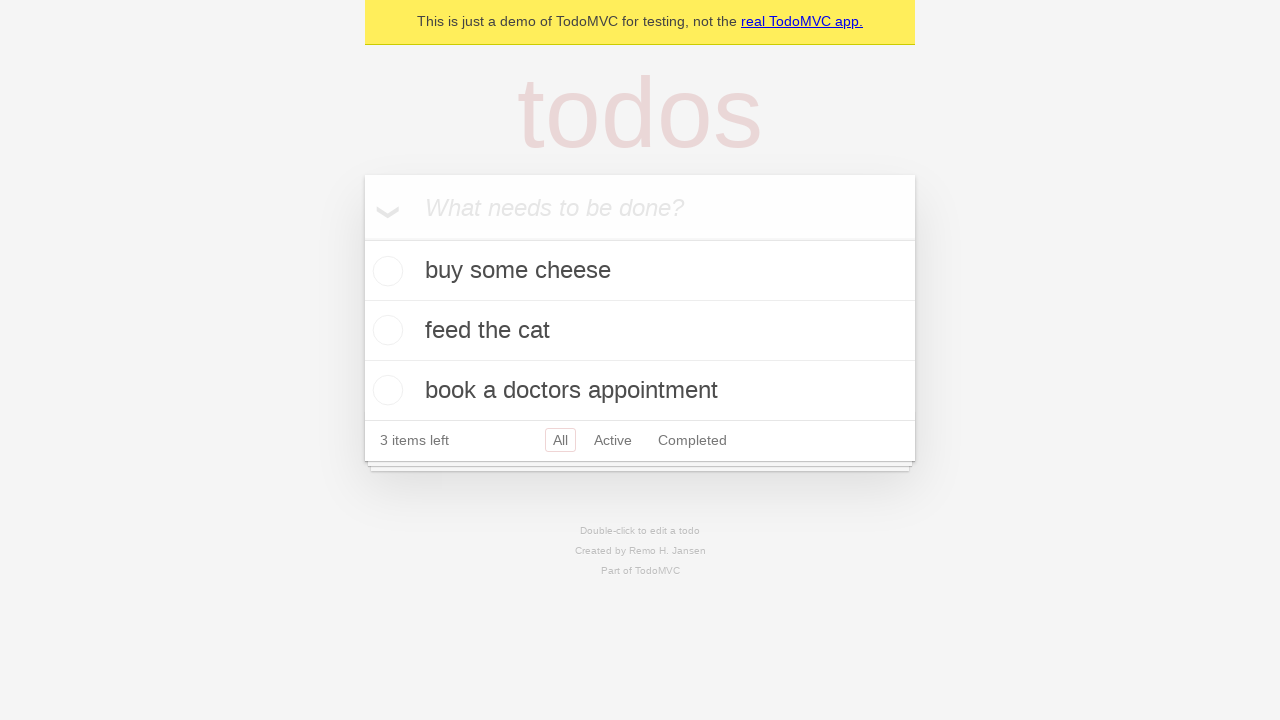

Waited for 3 todos to be created and visible
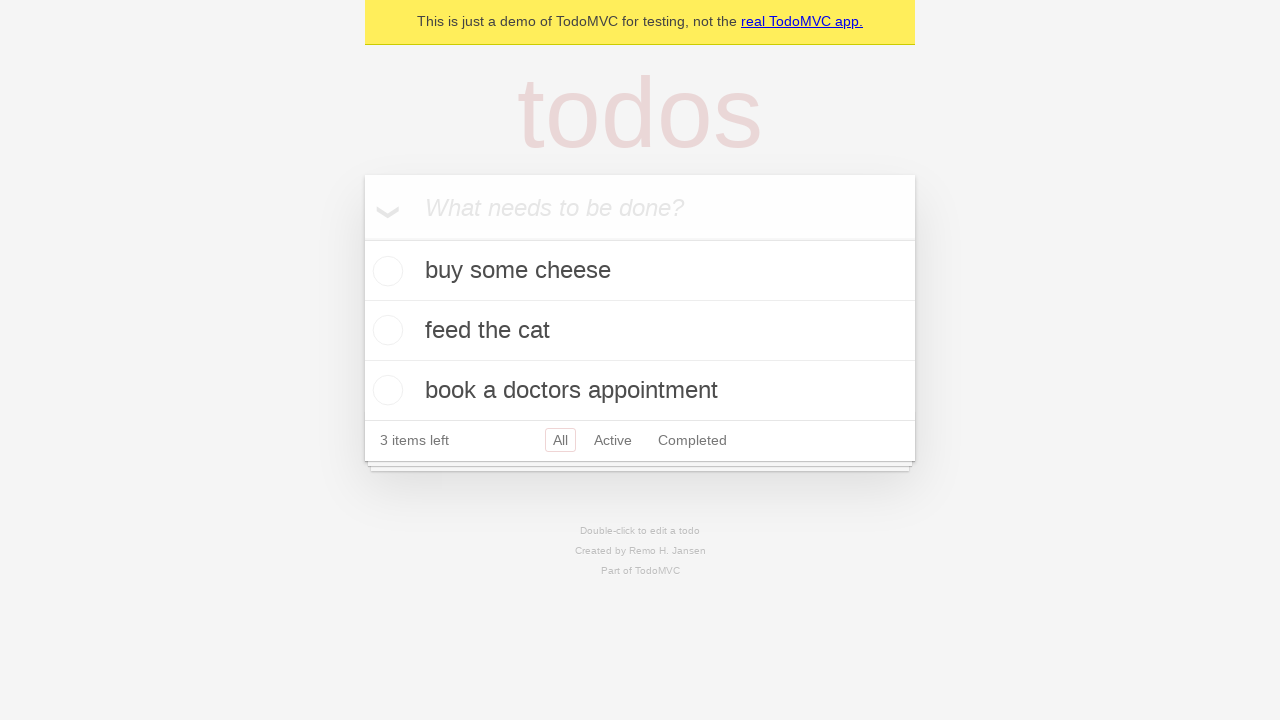

Clicked Active filter link at (613, 440) on internal:role=link[name="Active"i]
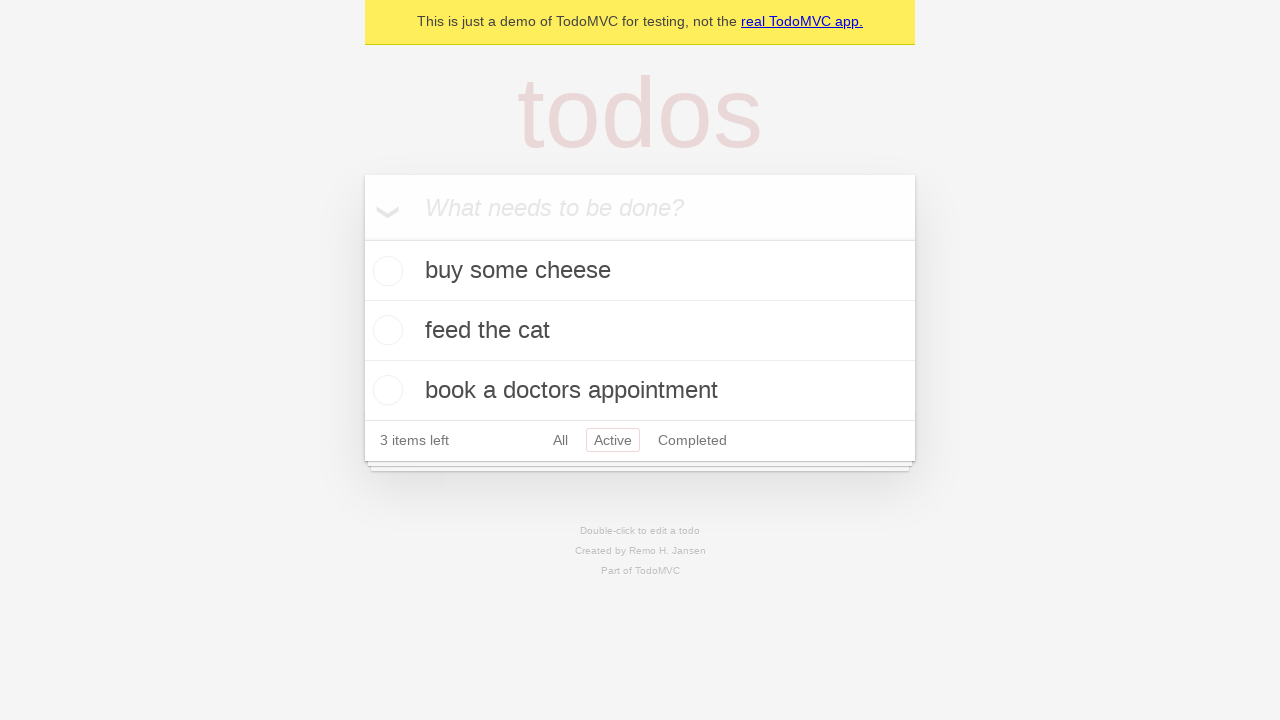

Clicked Completed filter link at (692, 440) on internal:role=link[name="Completed"i]
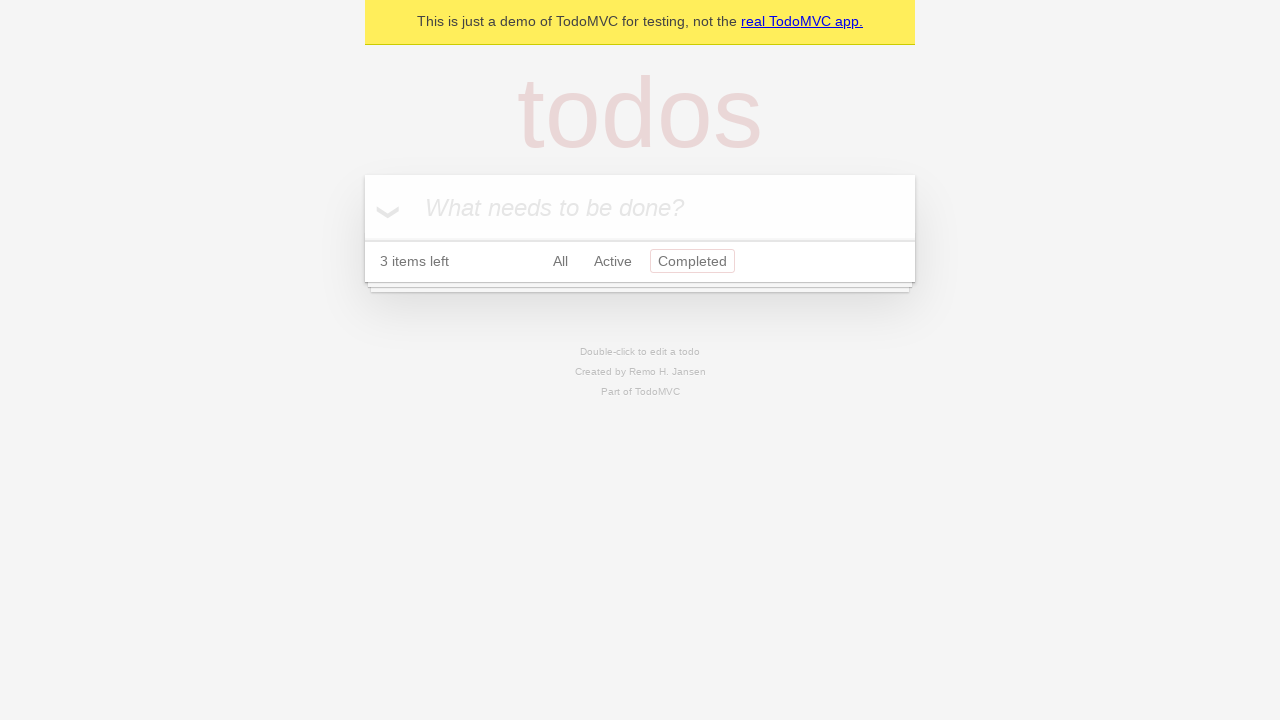

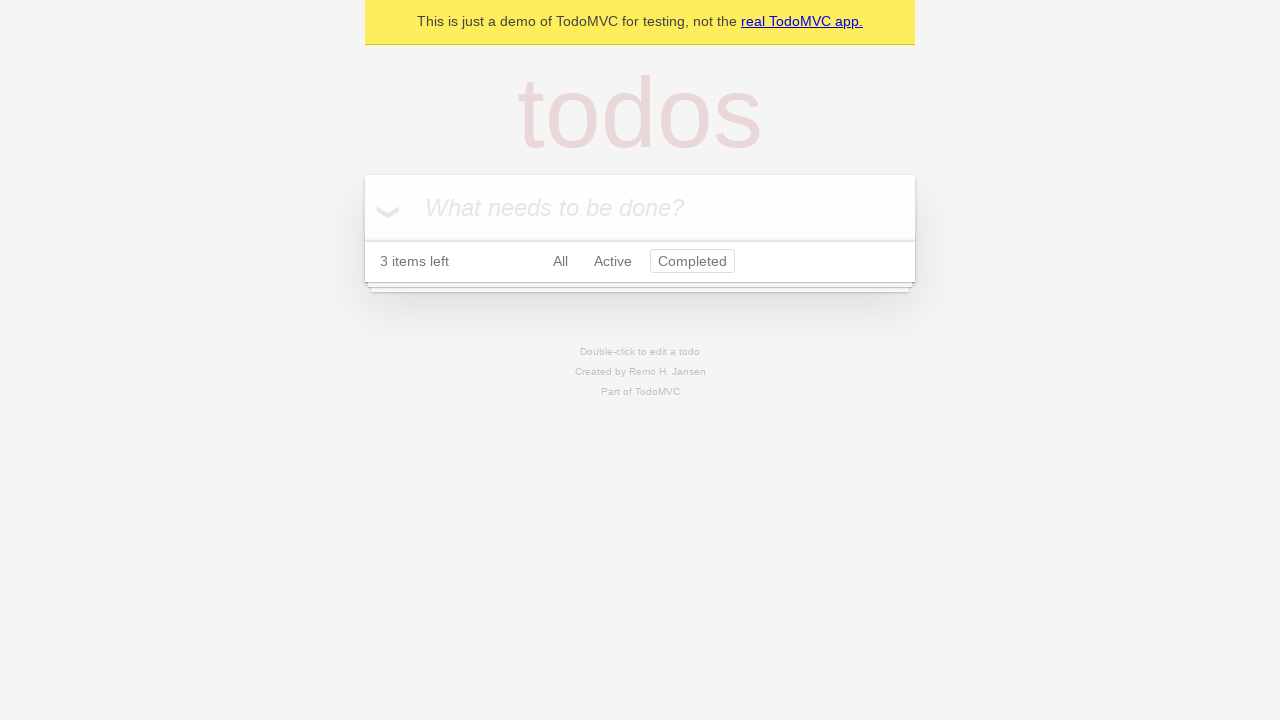